Tests the e-commerce checkout flow by adding a product to cart, selecting debit card payment, clicking pay without entering details, and verifying the validation error message appears

Starting URL: https://shopdemo.e-junkie.com/

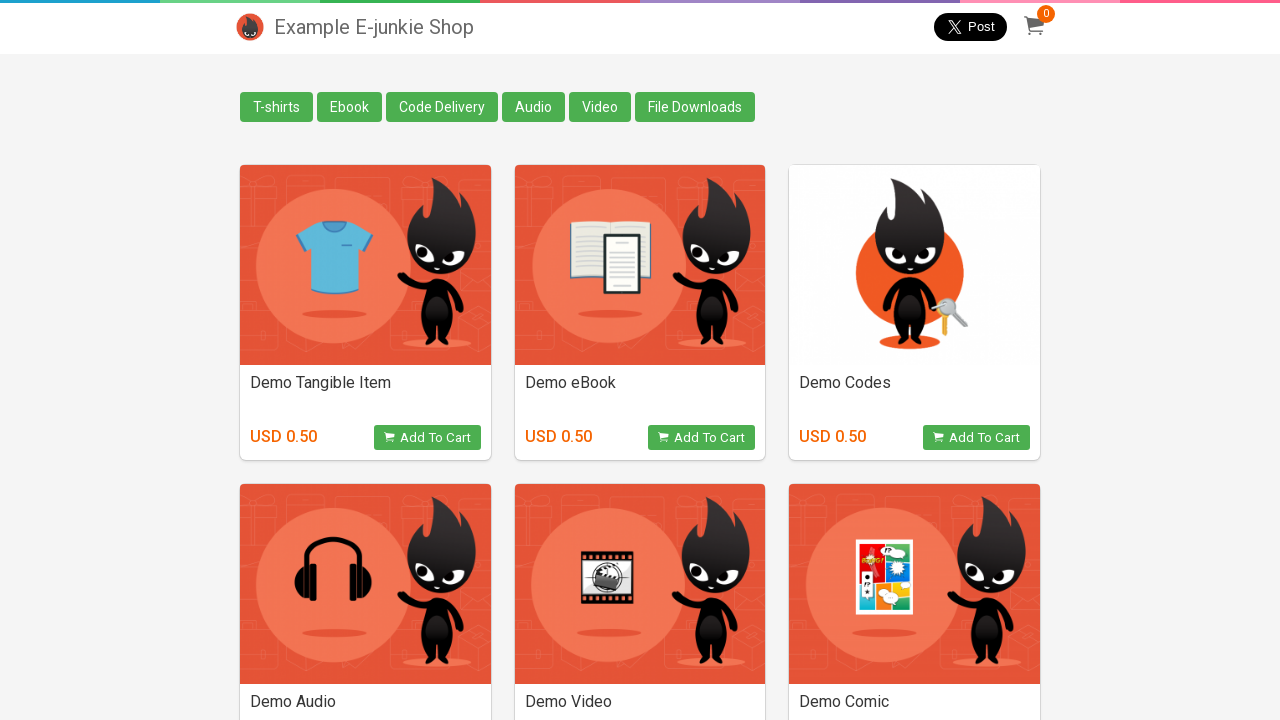

Waited for View Product buttons to load
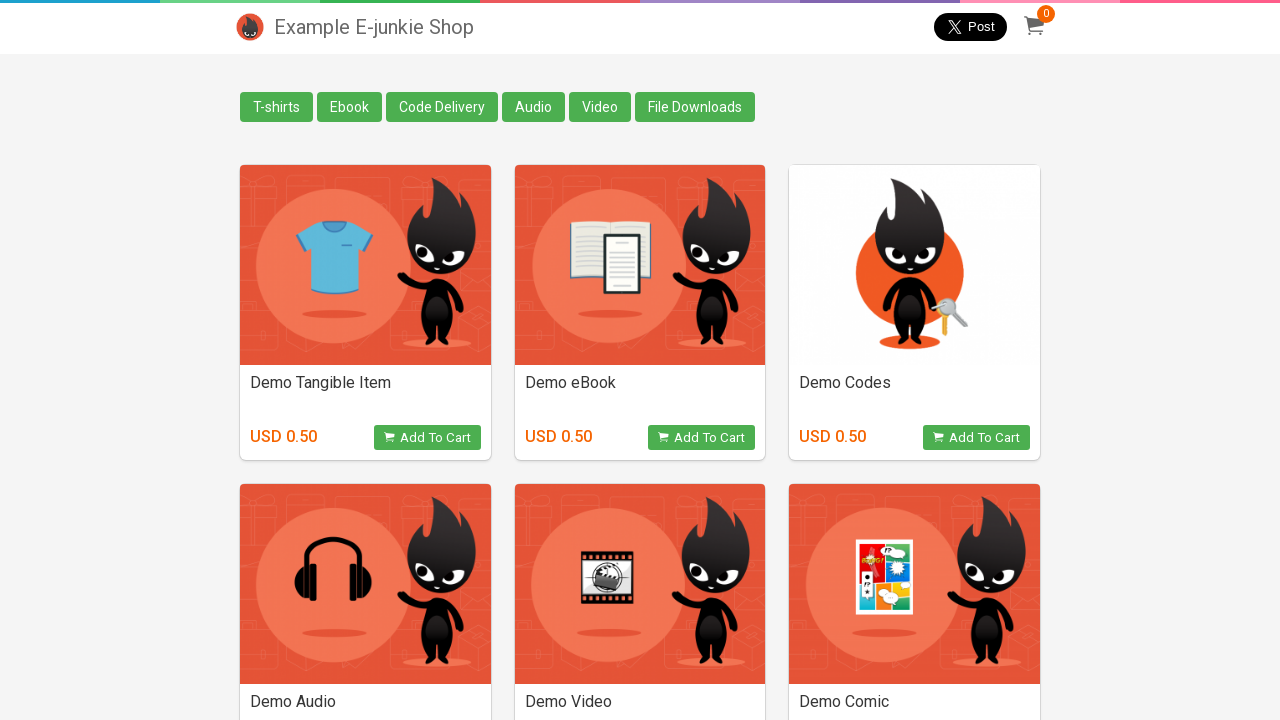

Located all View Product buttons
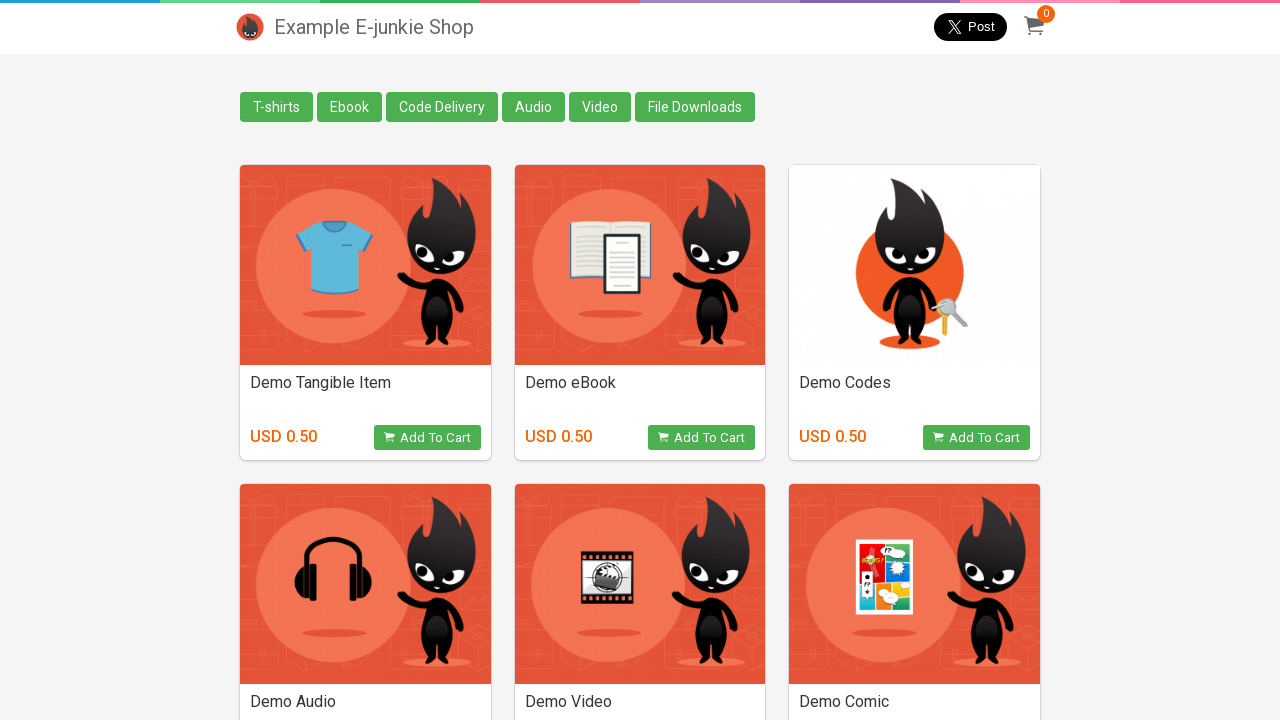

Clicked the second View Product button to add item to cart at (702, 438) on button.view_product >> nth=1
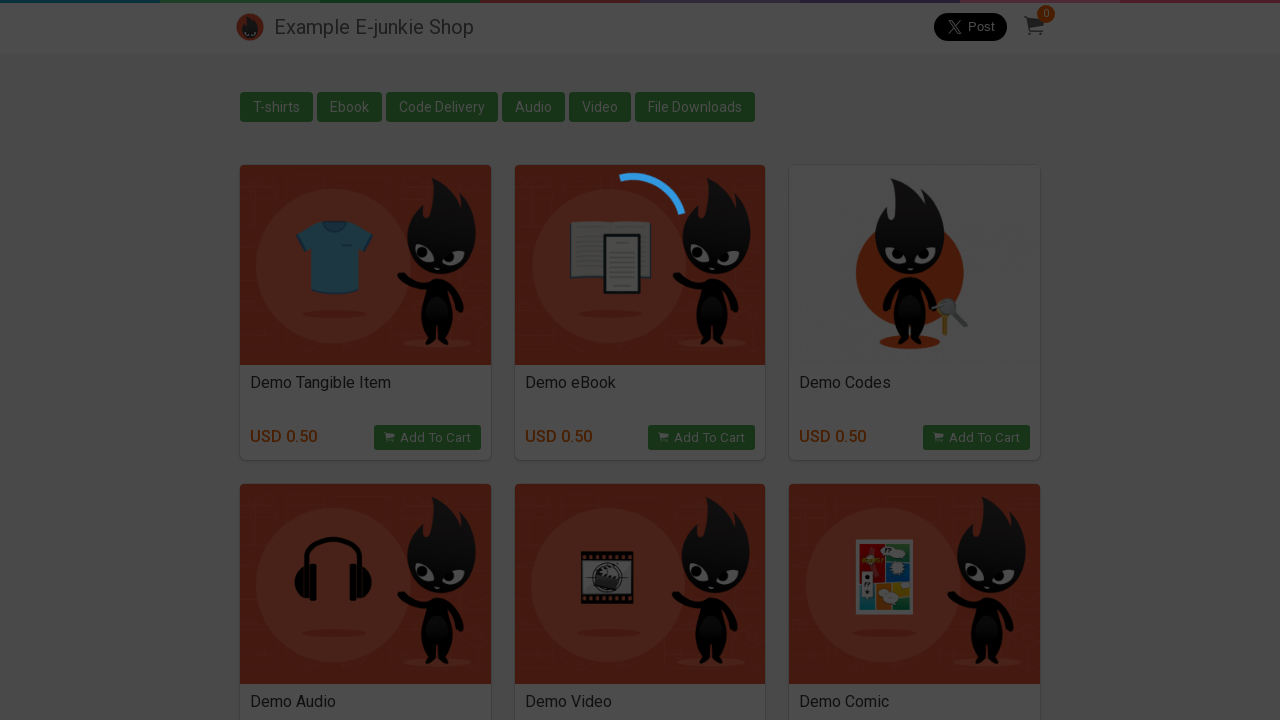

Payment iframe loaded
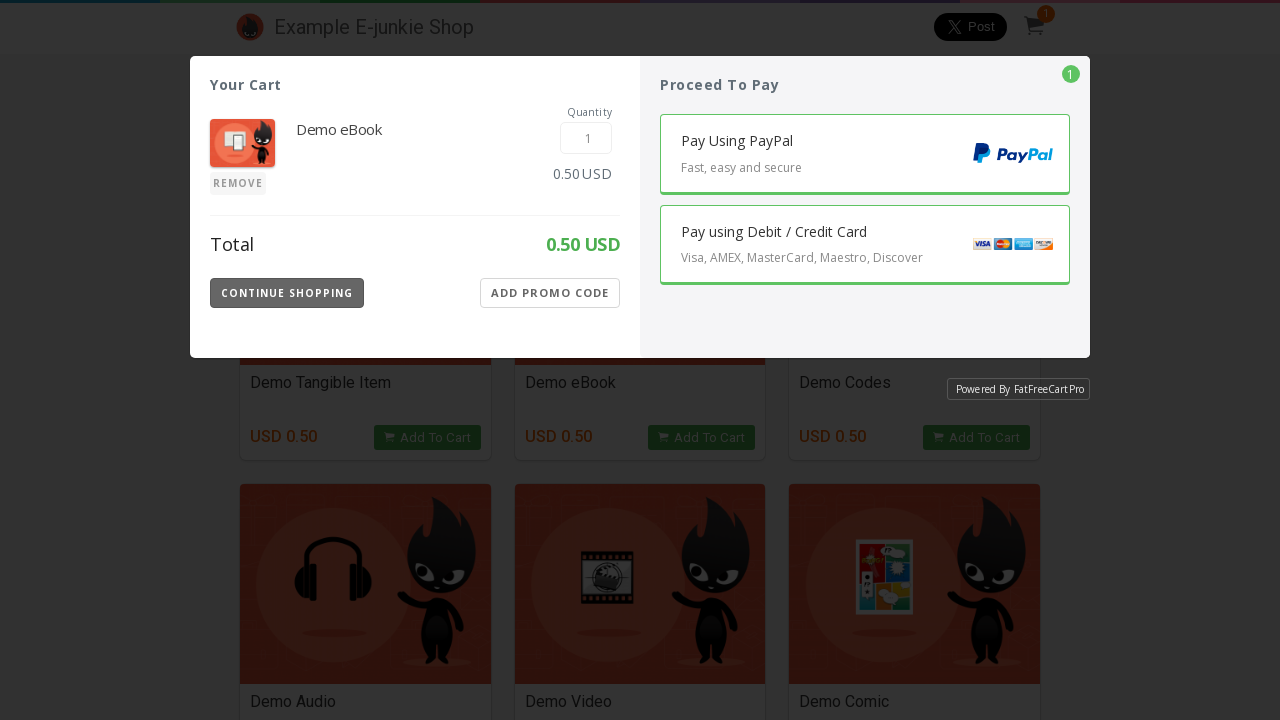

Switched to payment iframe
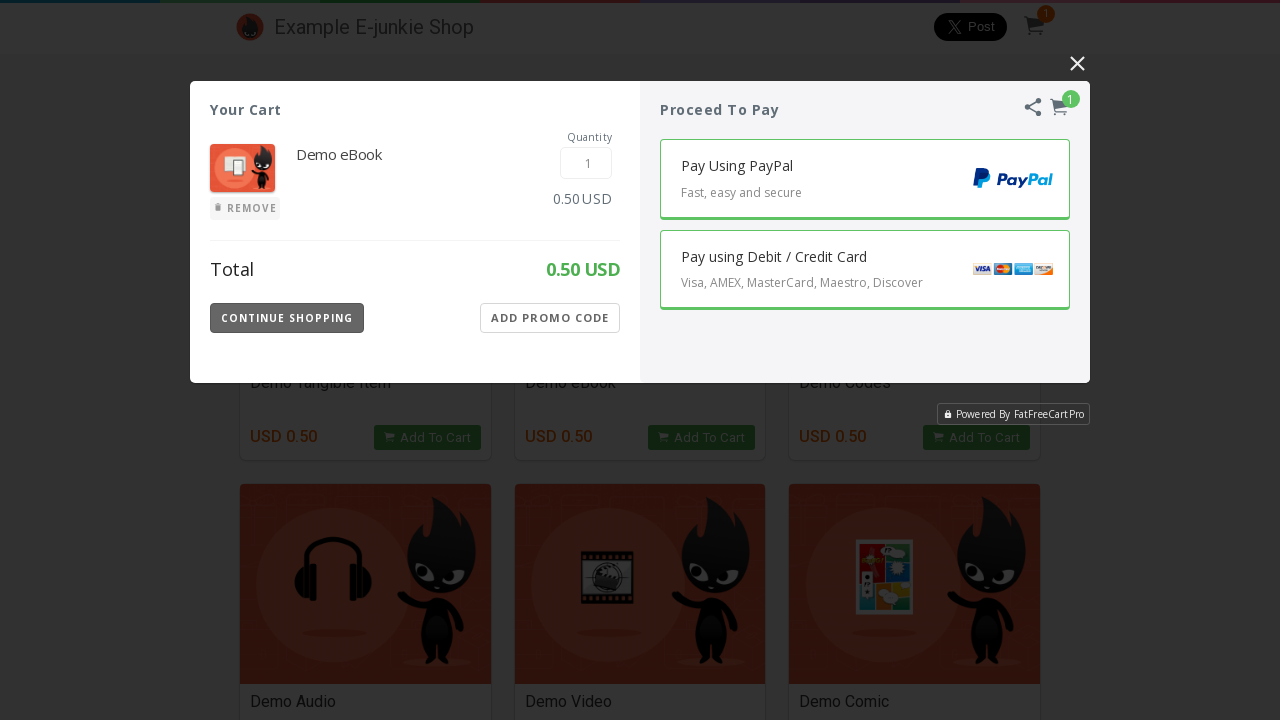

Selected debit/credit card payment option at (865, 270) on iframe.EJIframeV3.EJOverlayV3 >> internal:control=enter-frame >> button.Payment-
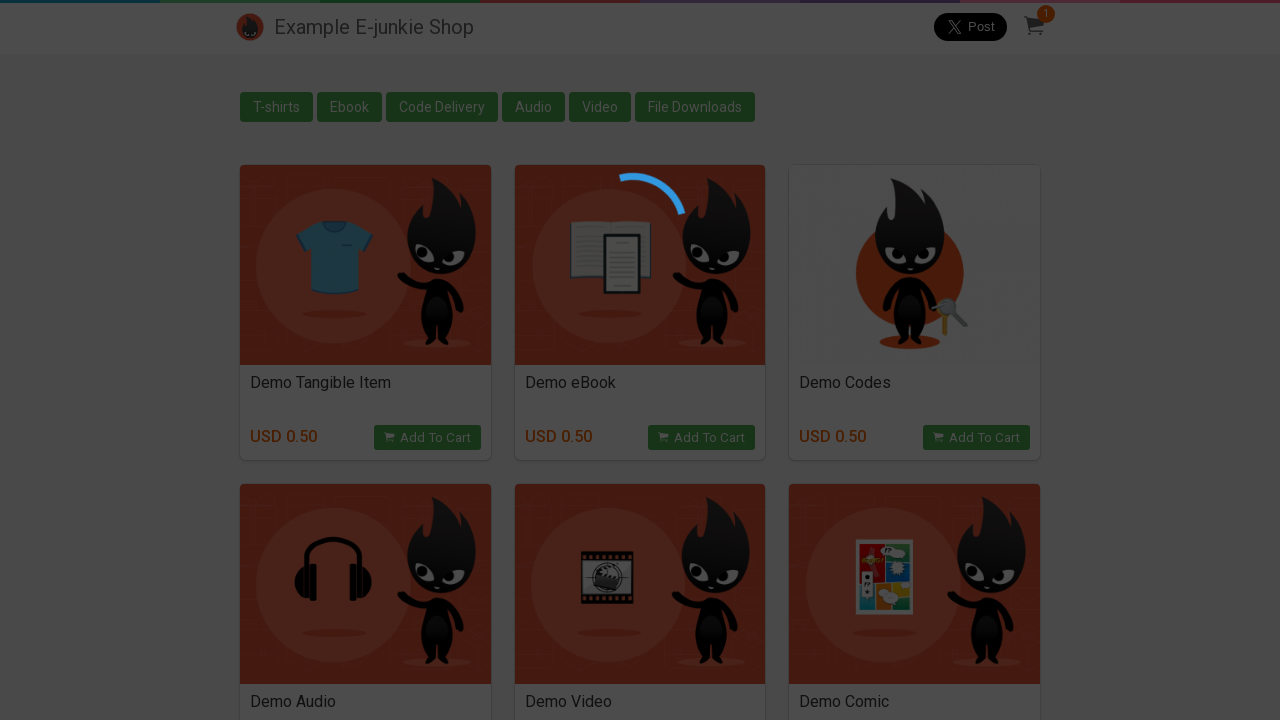

Clicked Pay button without entering card details at (865, 293) on iframe.EJIframeV3.EJOverlayV3 >> internal:control=enter-frame >> button.Pay-Butt
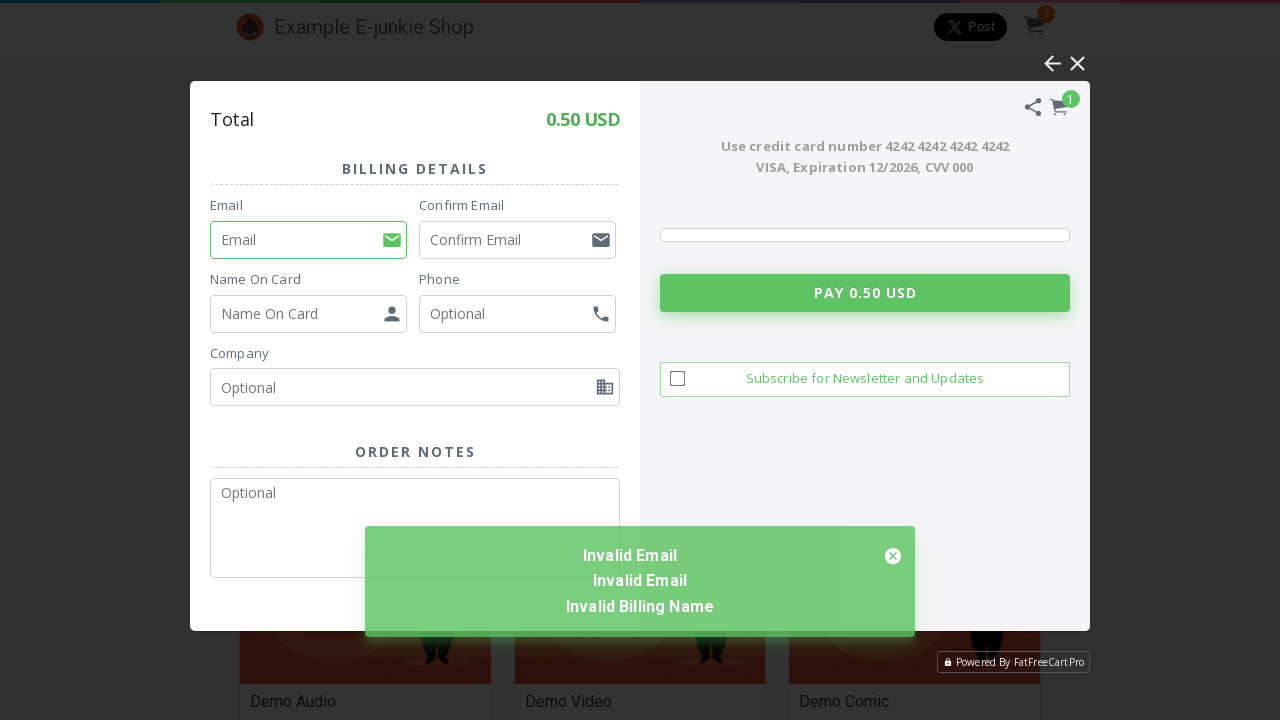

Validation error message appeared confirming payment validation
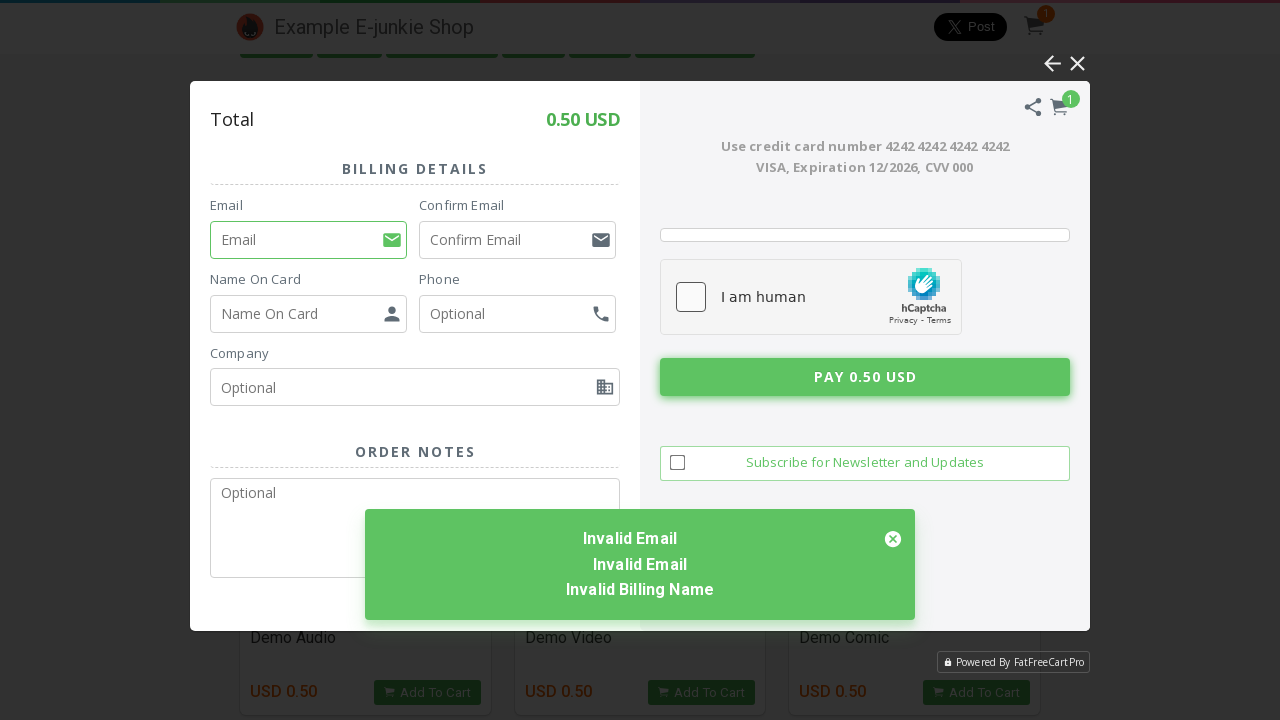

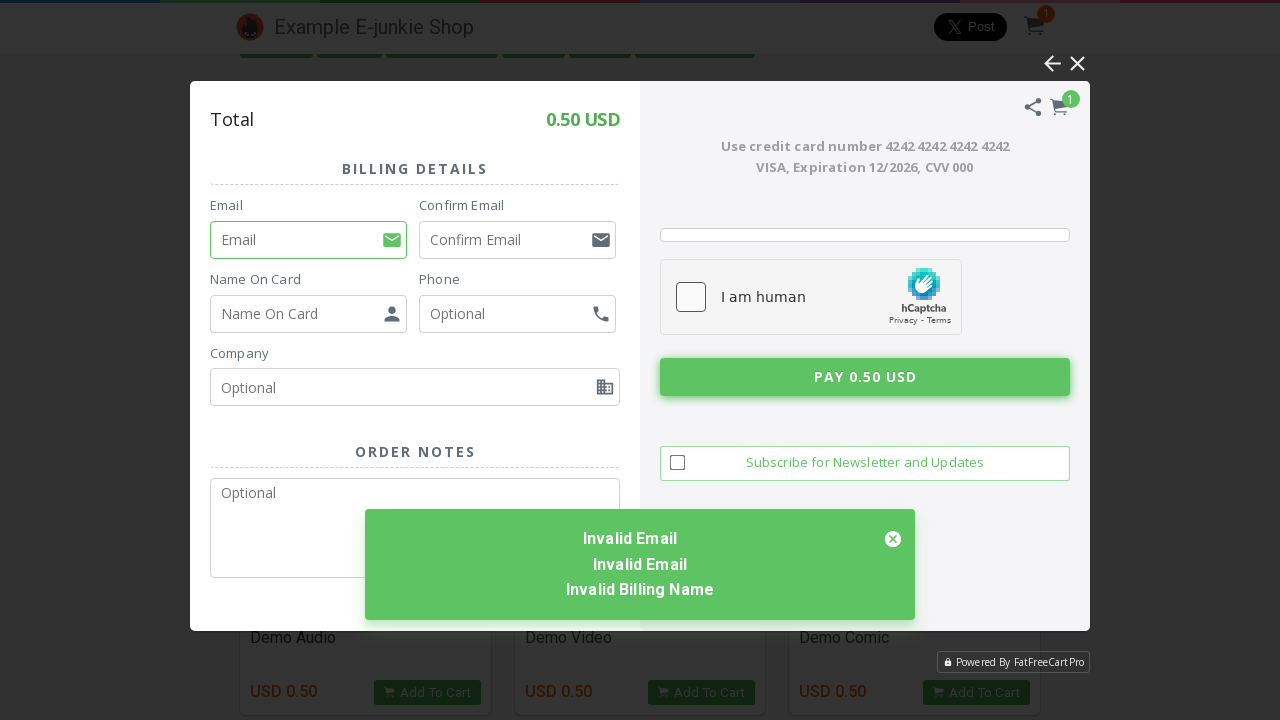